Tests double click functionality by double-clicking a button and verifying the result text changes

Starting URL: https://automationfc.github.io/basic-form/index.html

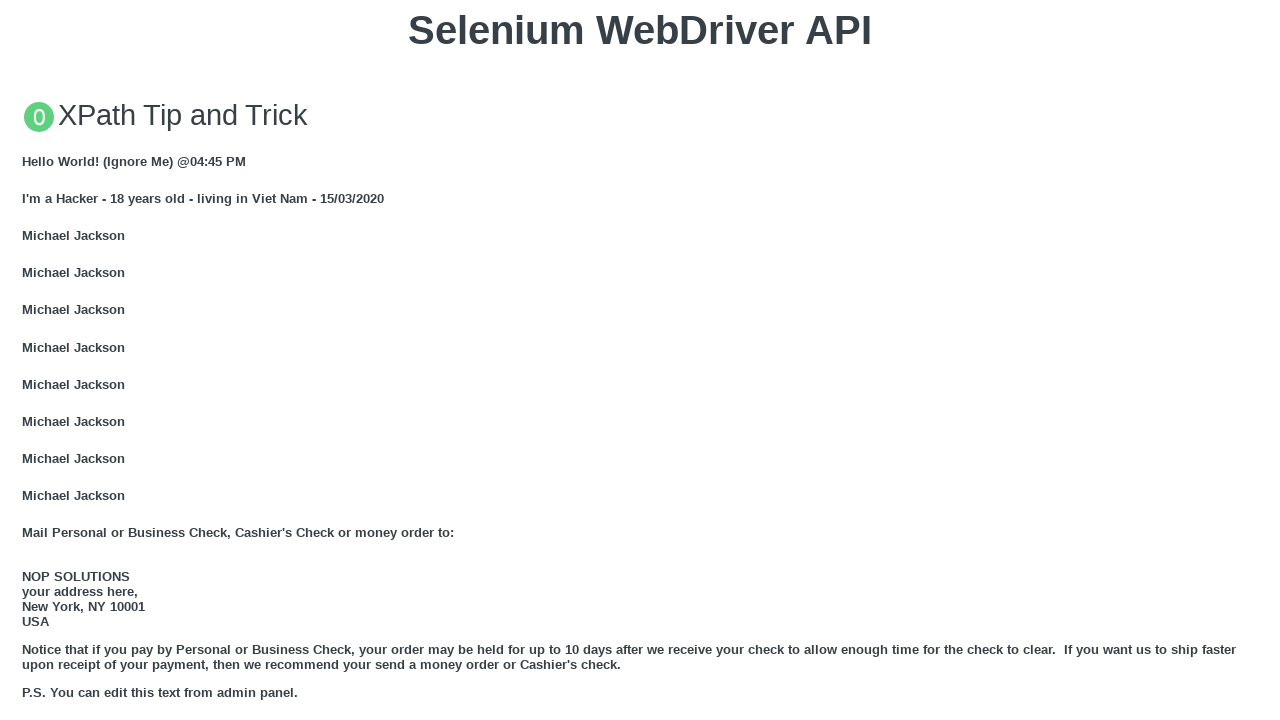

Navigated to basic form page
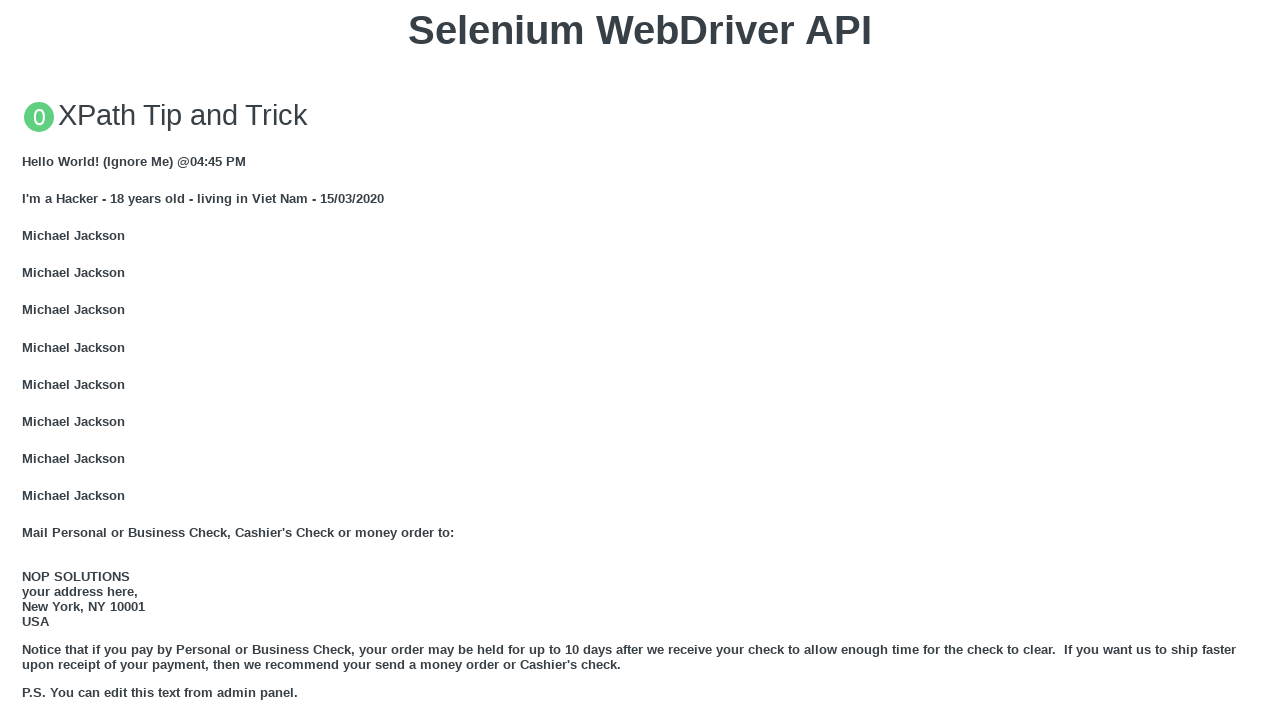

Double-clicked the 'Double click me' button at (640, 361) on button:text('Double click me')
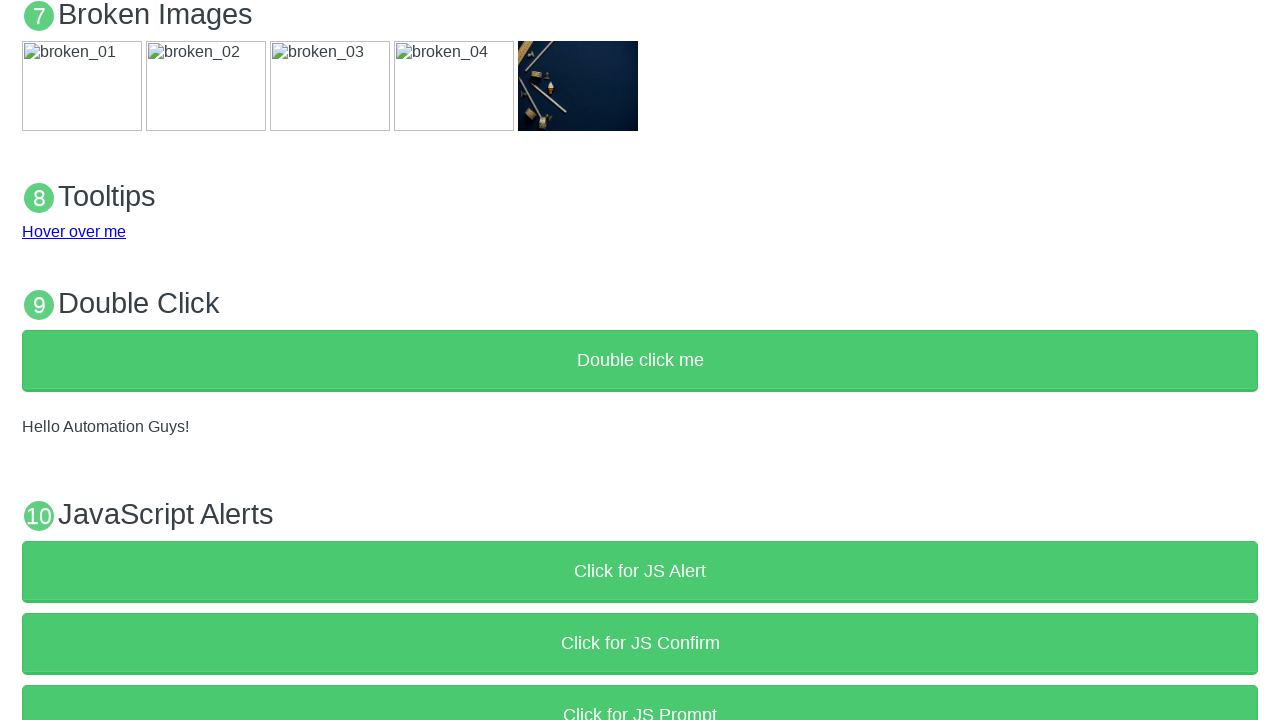

Retrieved result text from demo paragraph
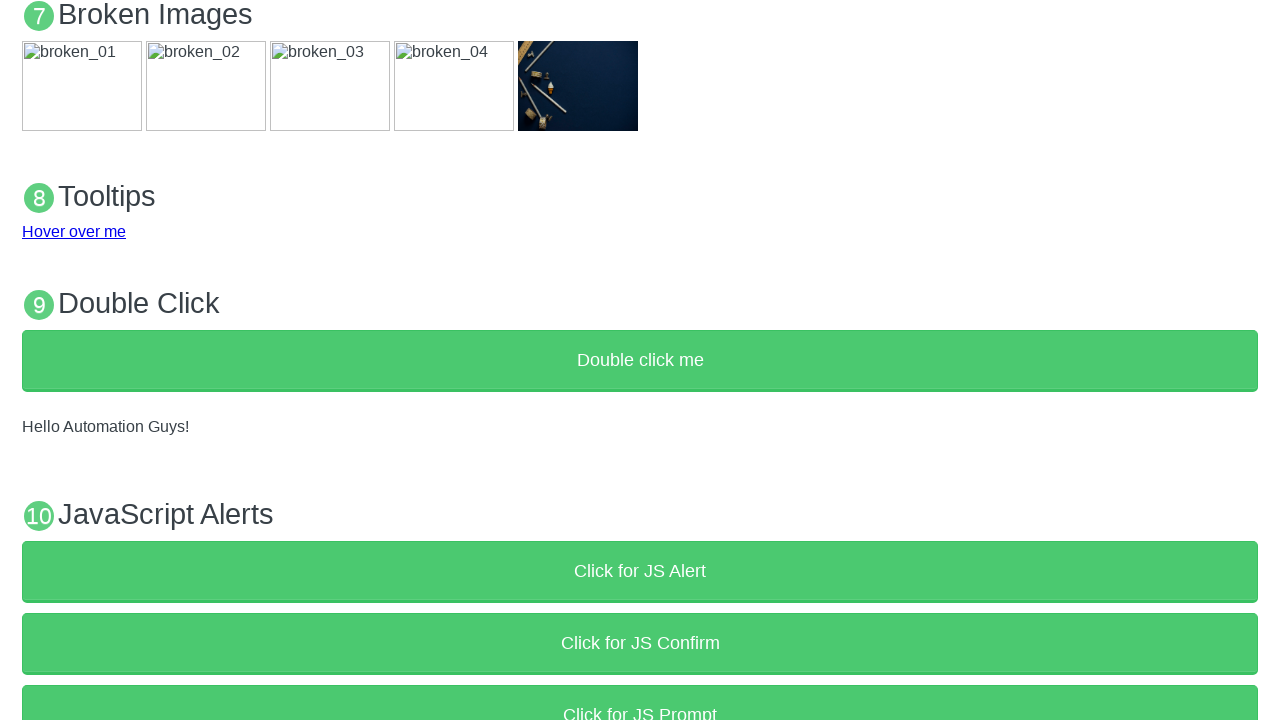

Verified result text equals 'Hello Automation Guys!'
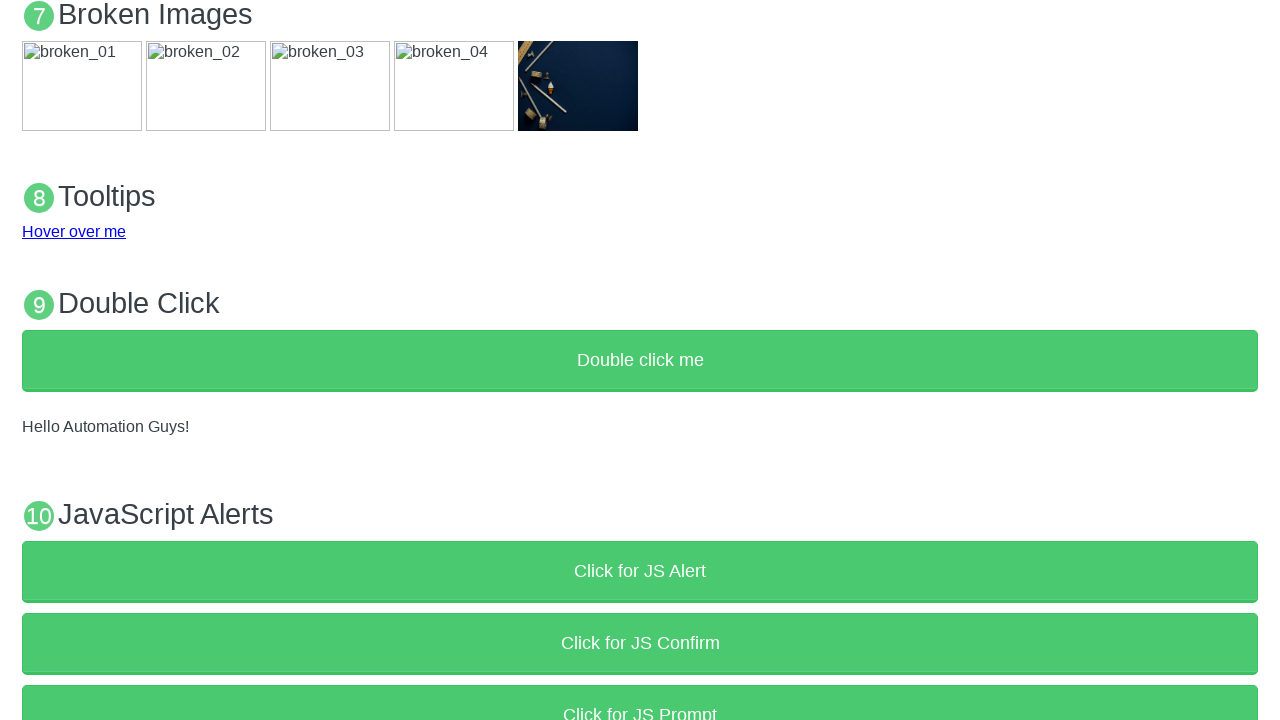

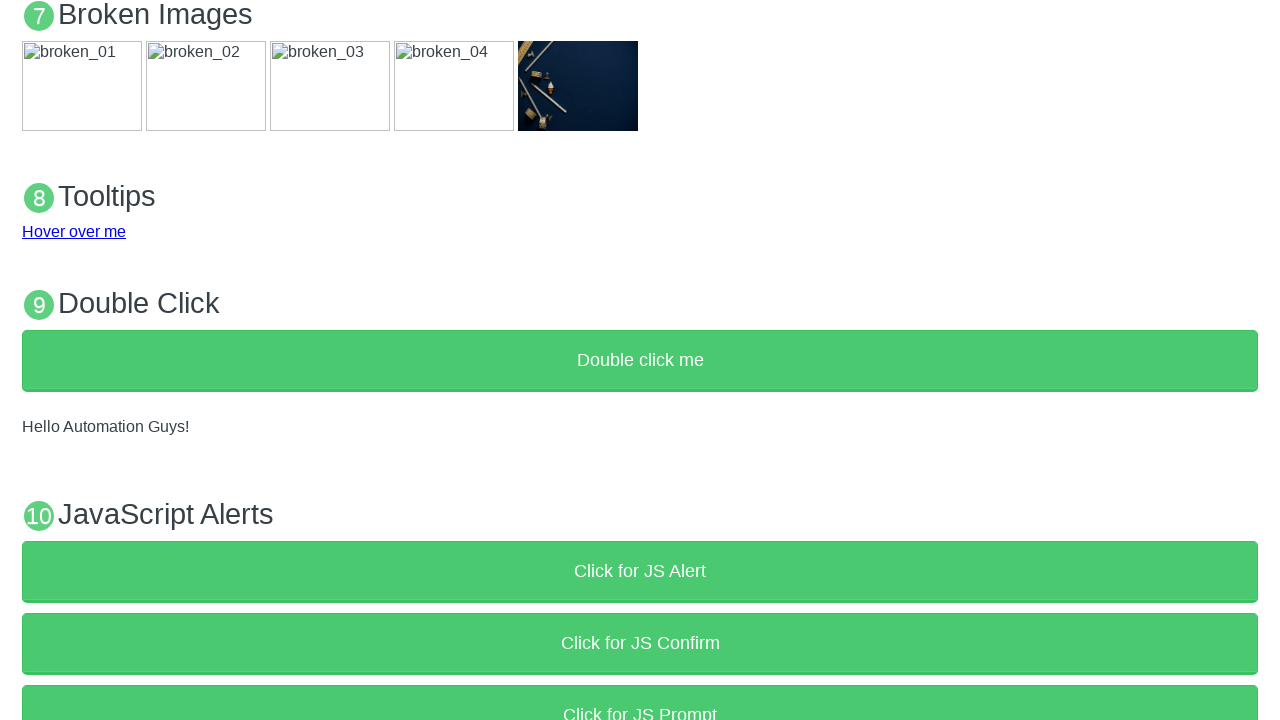